Navigates to Rahul Shetty Academy website and verifies the page loads by getting its title

Starting URL: https://rahulshettyacademy.com

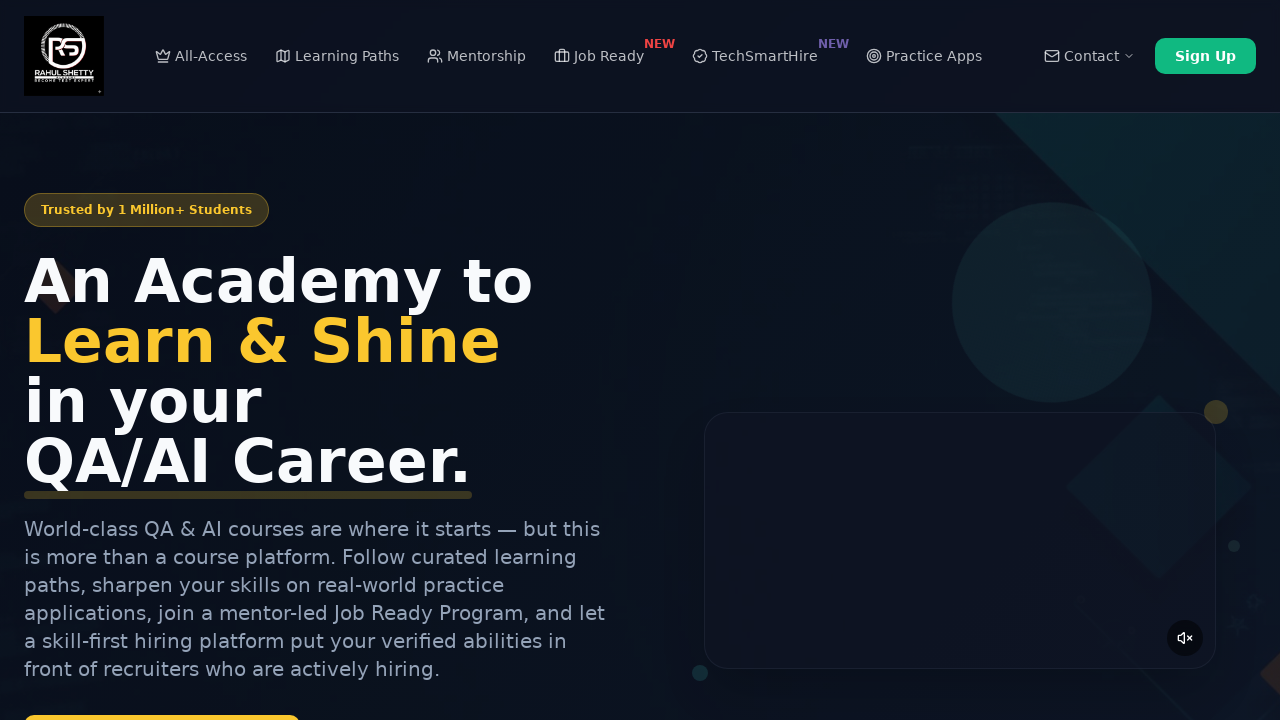

Retrieved page title to verify Rahul Shetty Academy website loaded
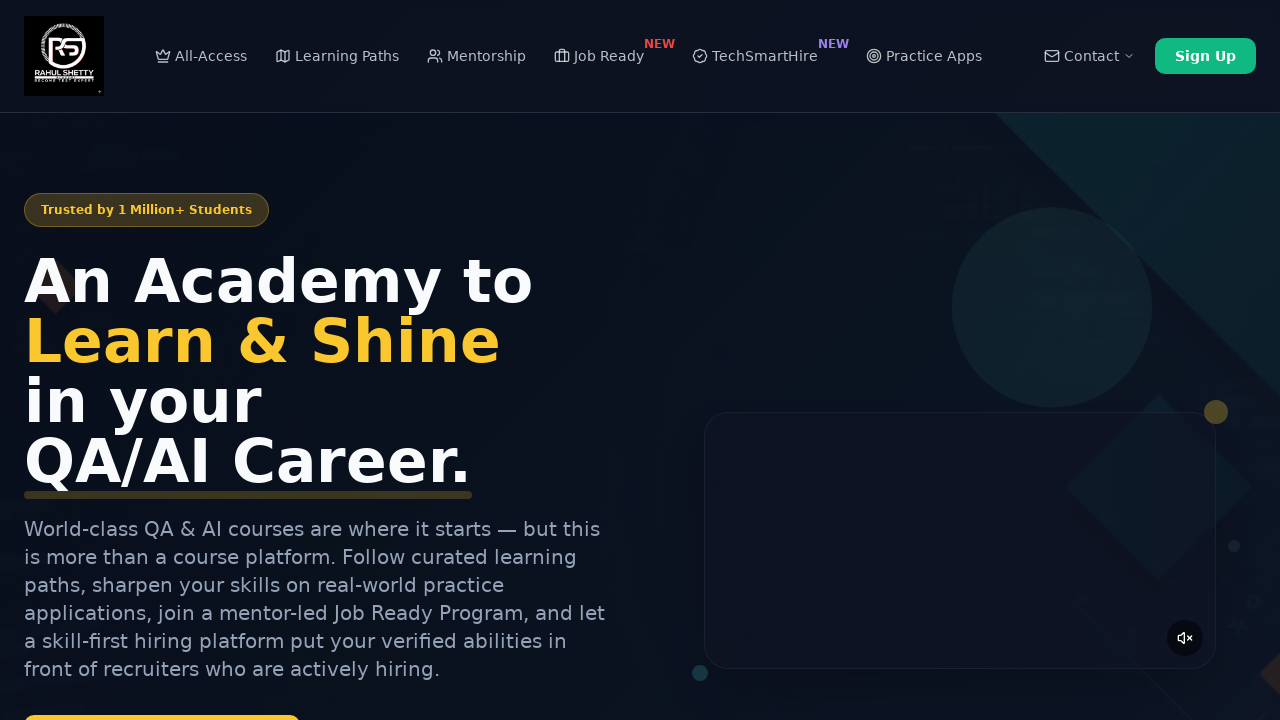

Printed page title
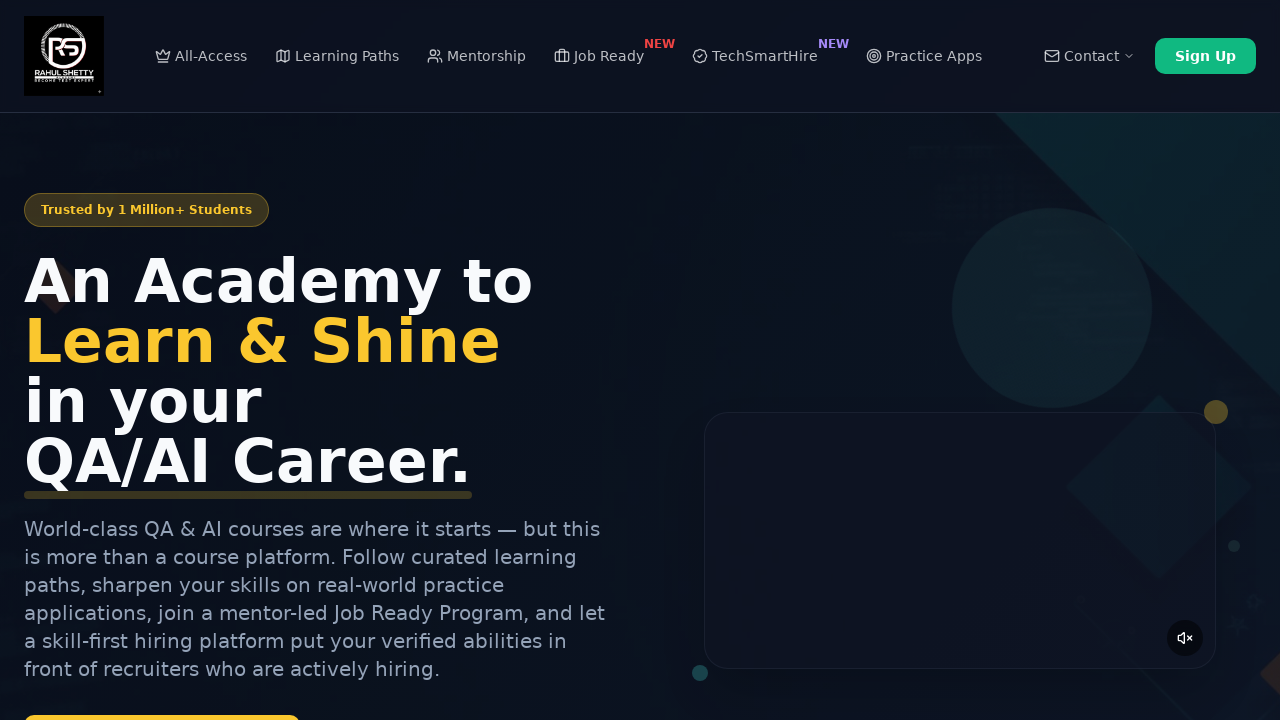

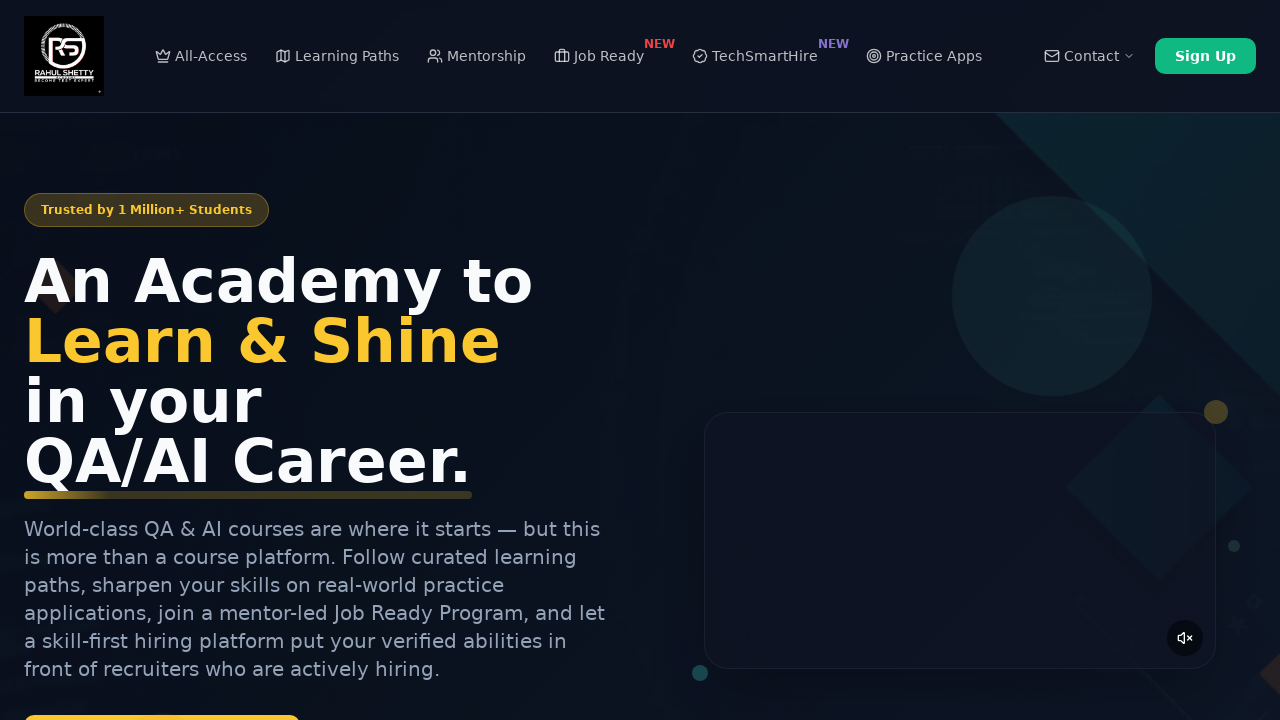